Tests dynamic controls by clicking Enable button, waiting for input field to be enabled, and entering text

Starting URL: https://the-internet.herokuapp.com/dynamic_controls

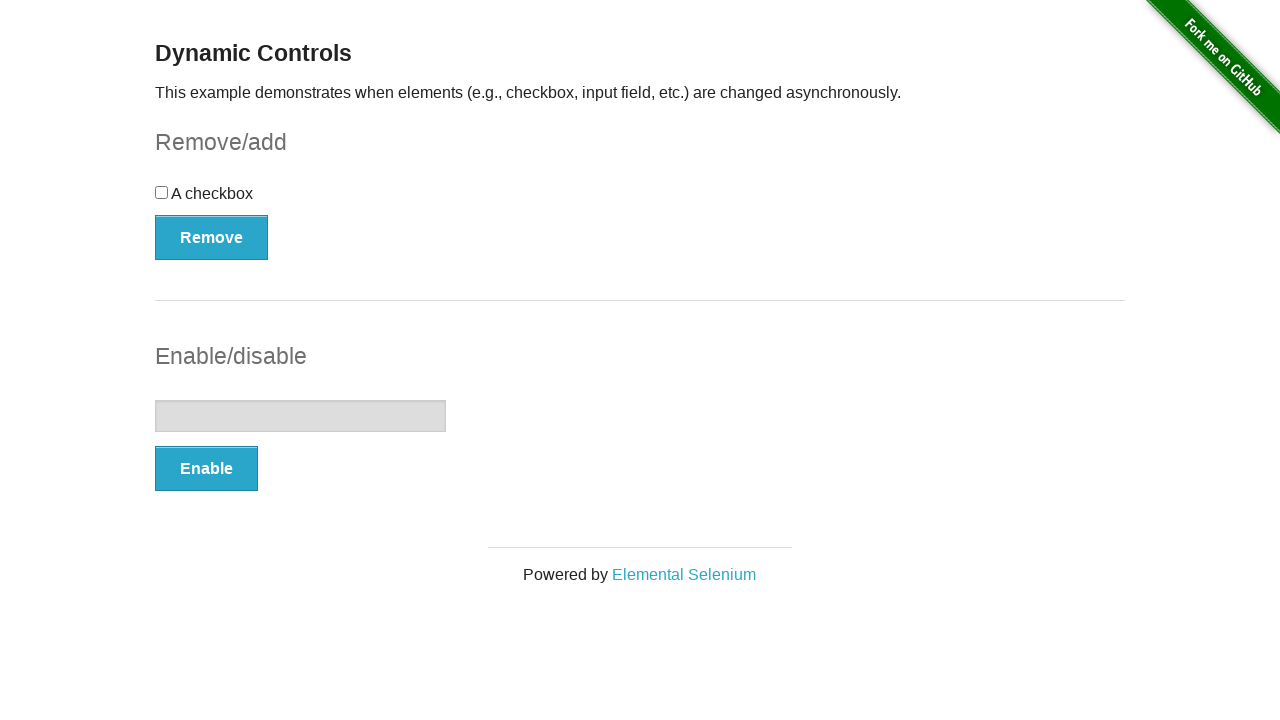

Clicked Enable button to enable dynamic control at (206, 469) on xpath=//button[text()='Enable']
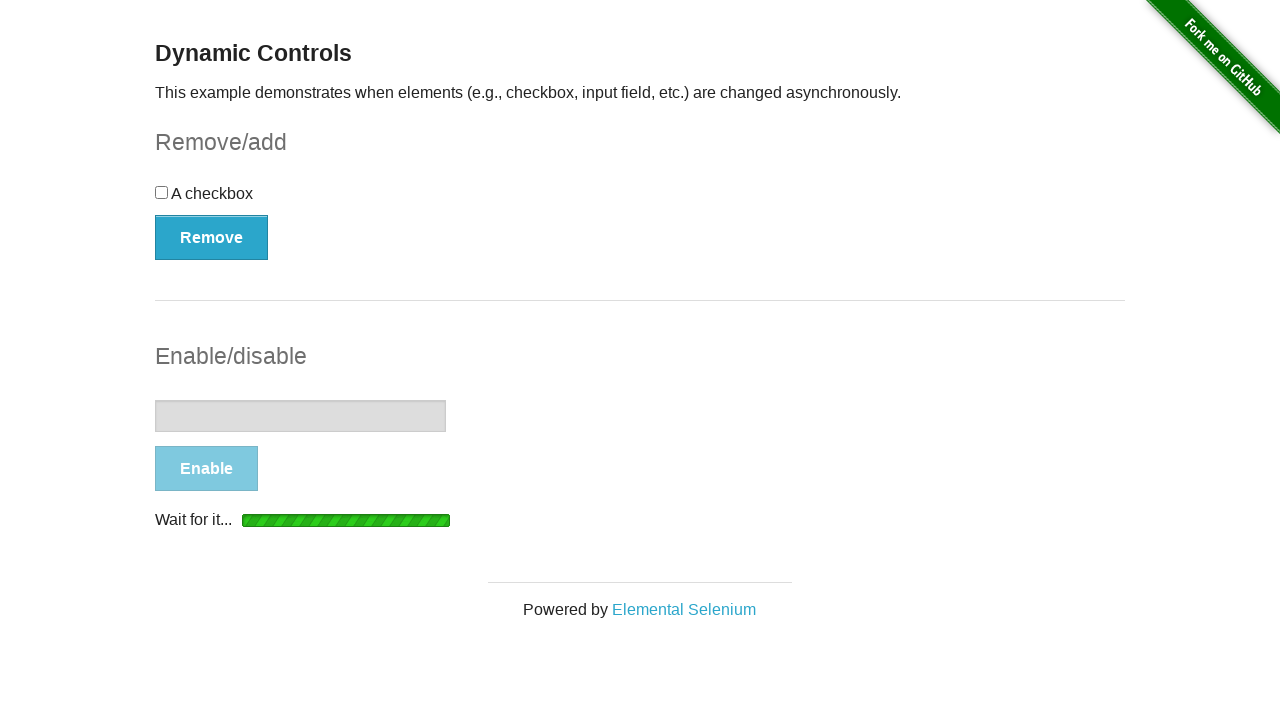

Input field became visible after Enable button clicked
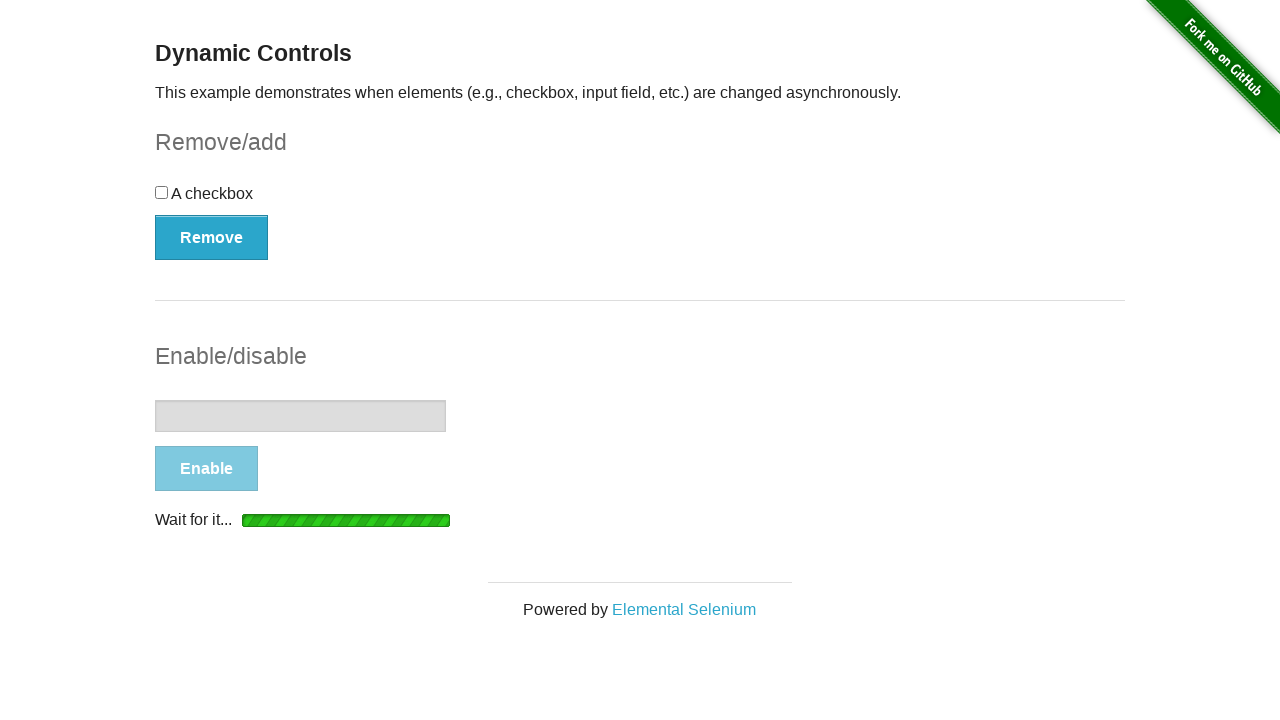

Entered text 'Batch 4 is here now' into the input field on input[type='text']
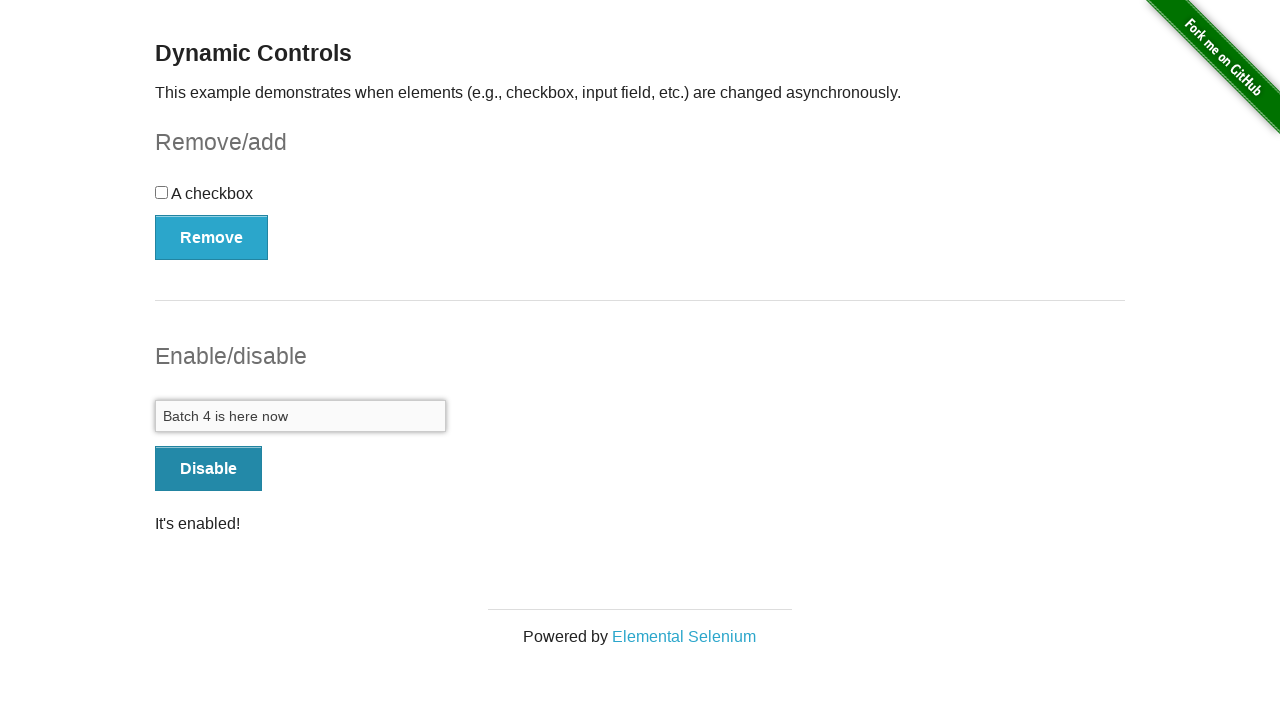

Located success message element
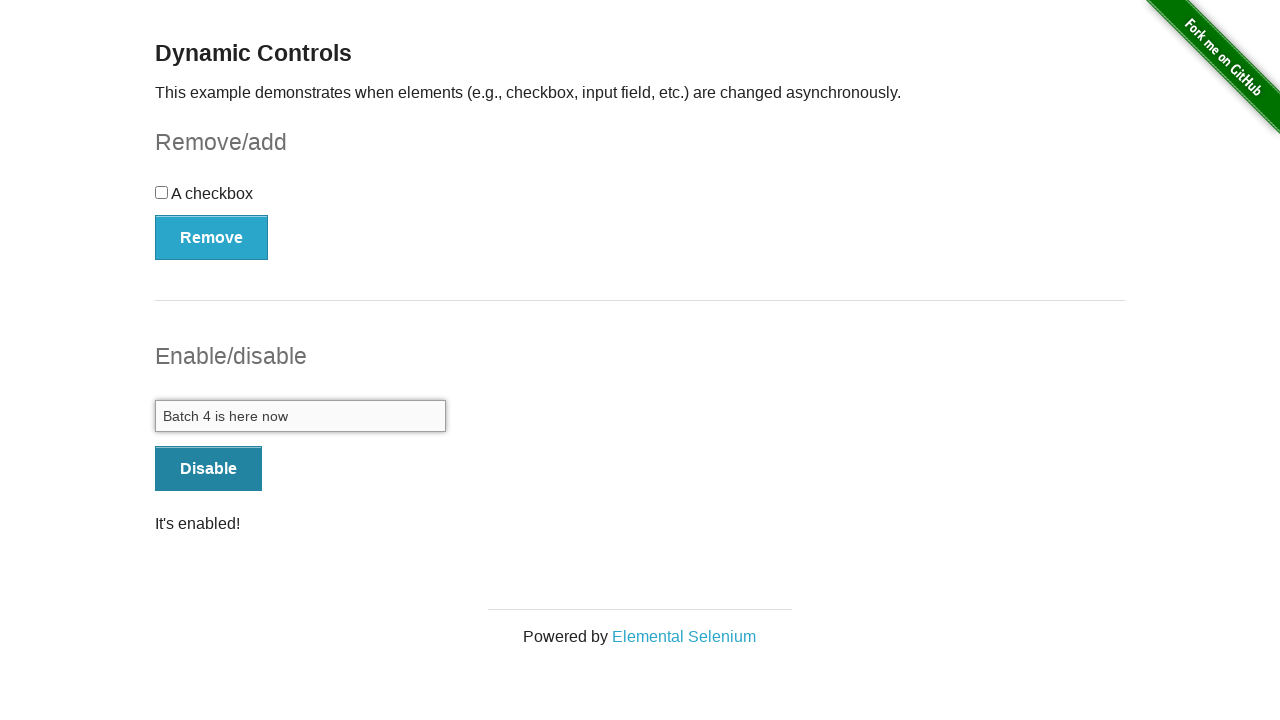

Verified success message displays 'It's enabled!'
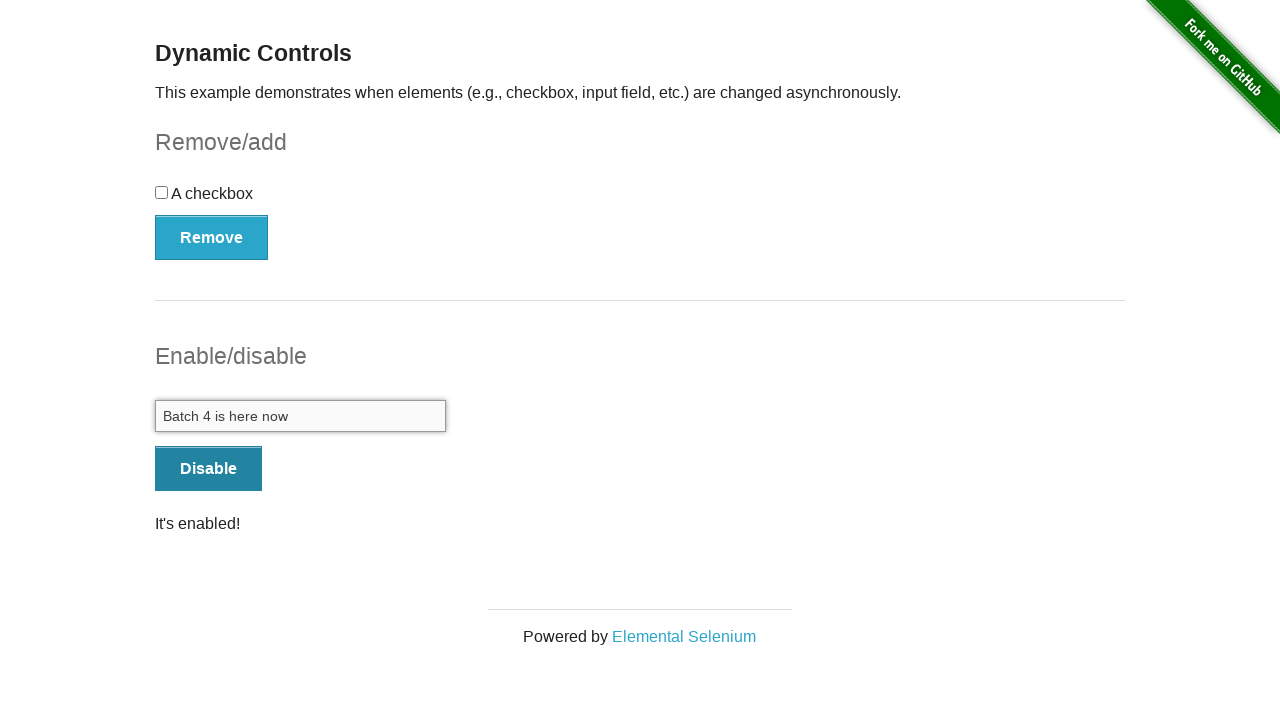

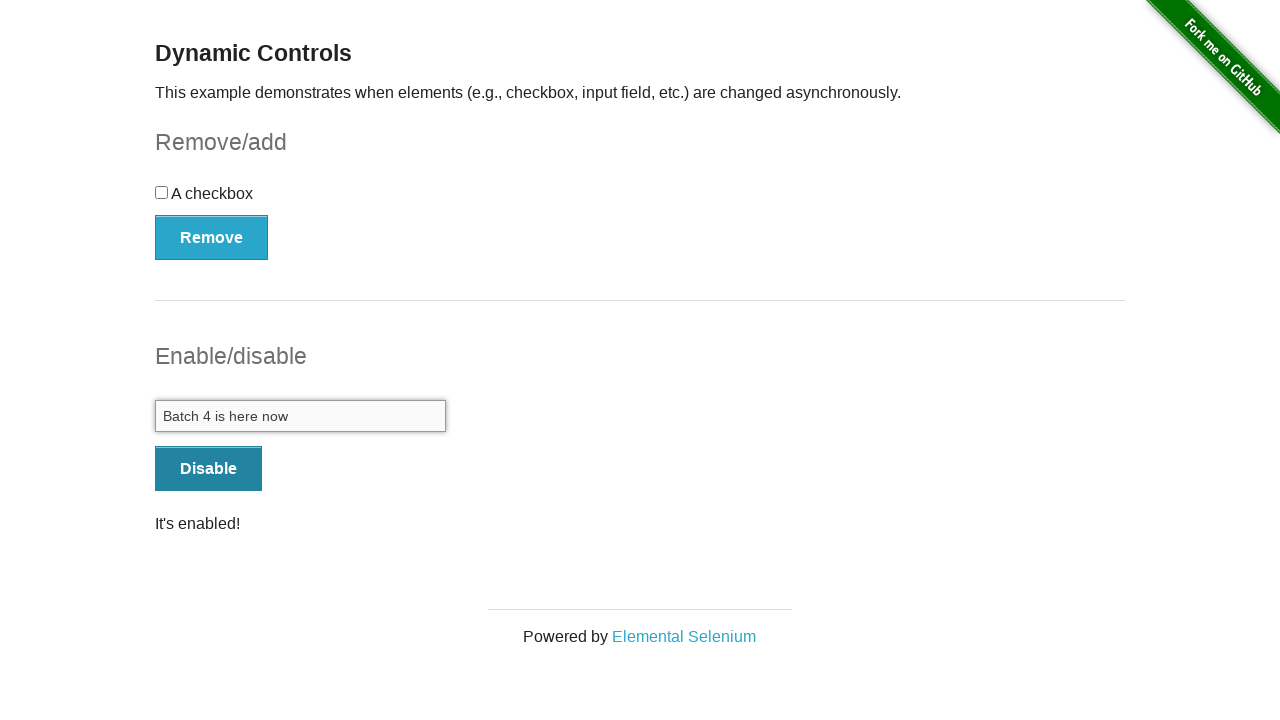